Tests link functionality on demoqa.com by clicking a link that opens in a new tab and verifying the new page loads correctly with a banner image.

Starting URL: https://demoqa.com/links

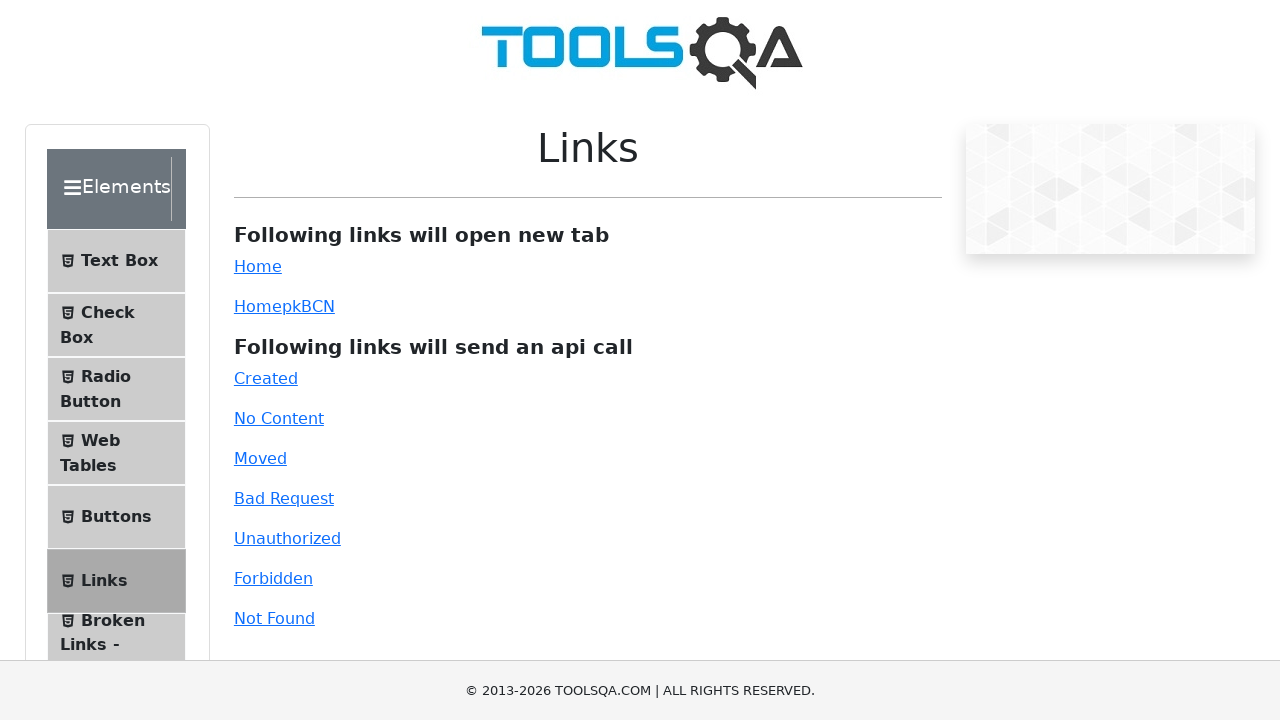

Clicked simple link that opens in new tab at (258, 266) on #simpleLink
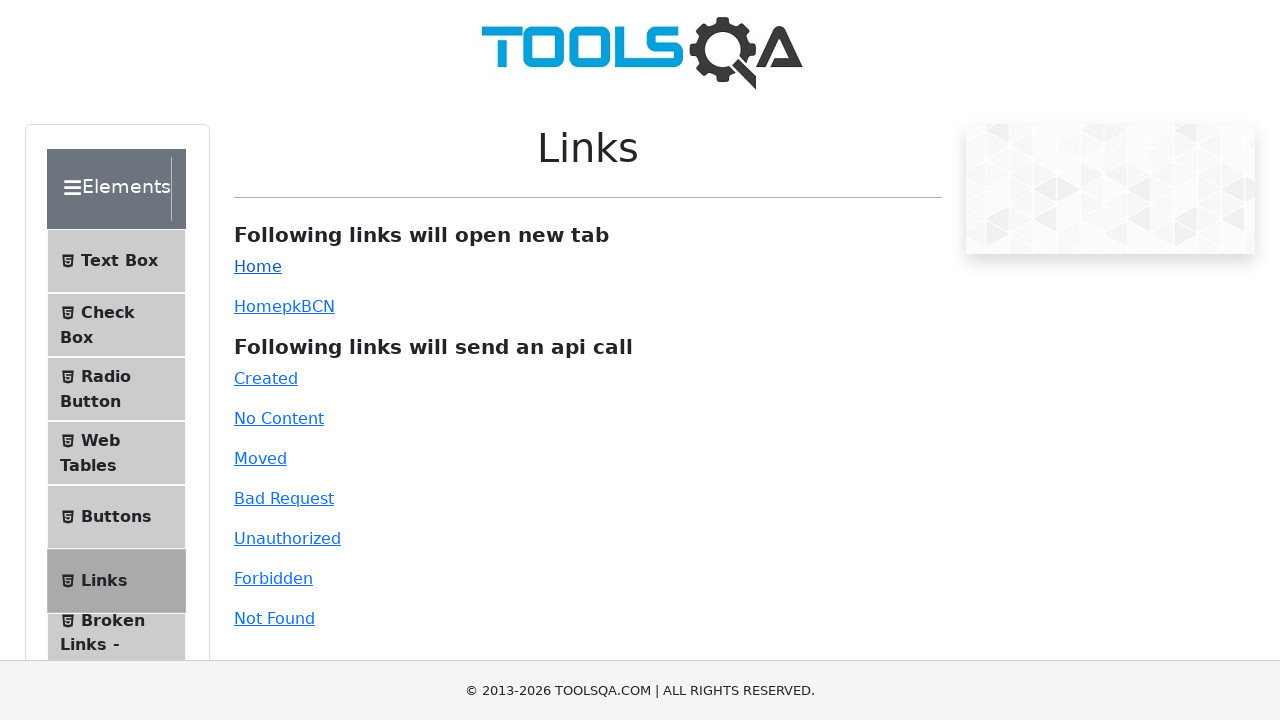

Switched to new page opened from link click
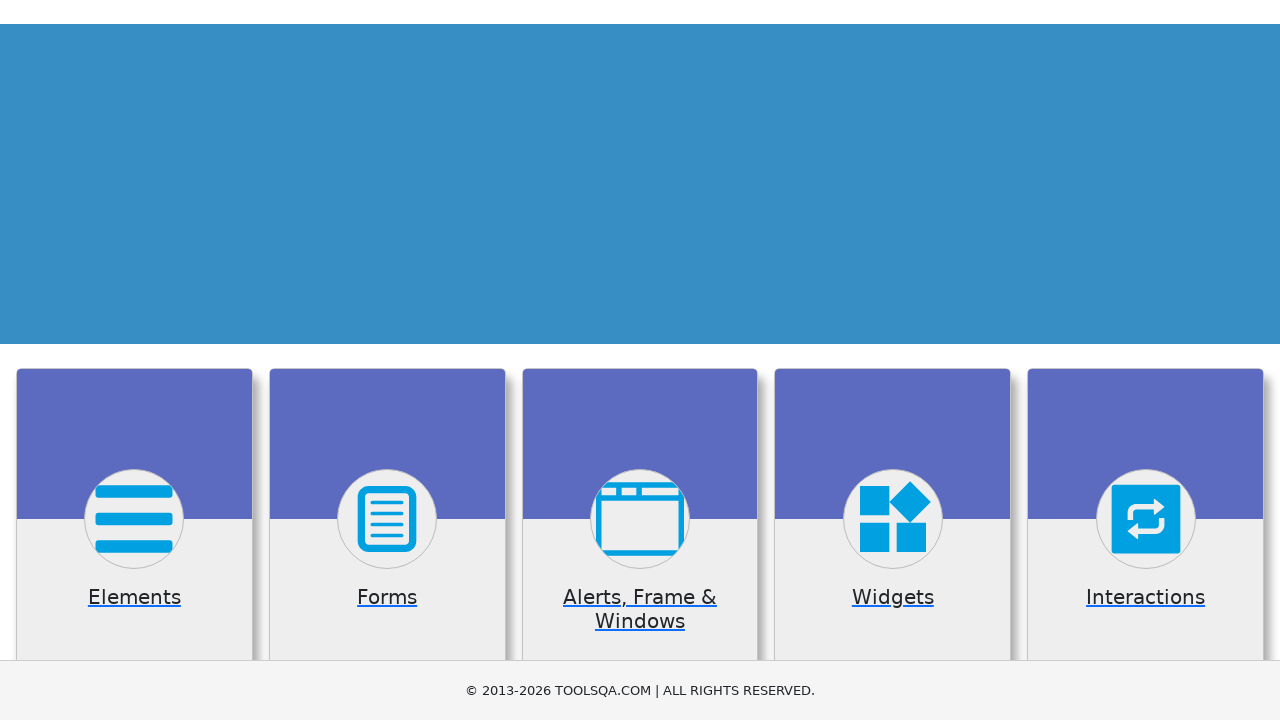

Banner image loaded on new page
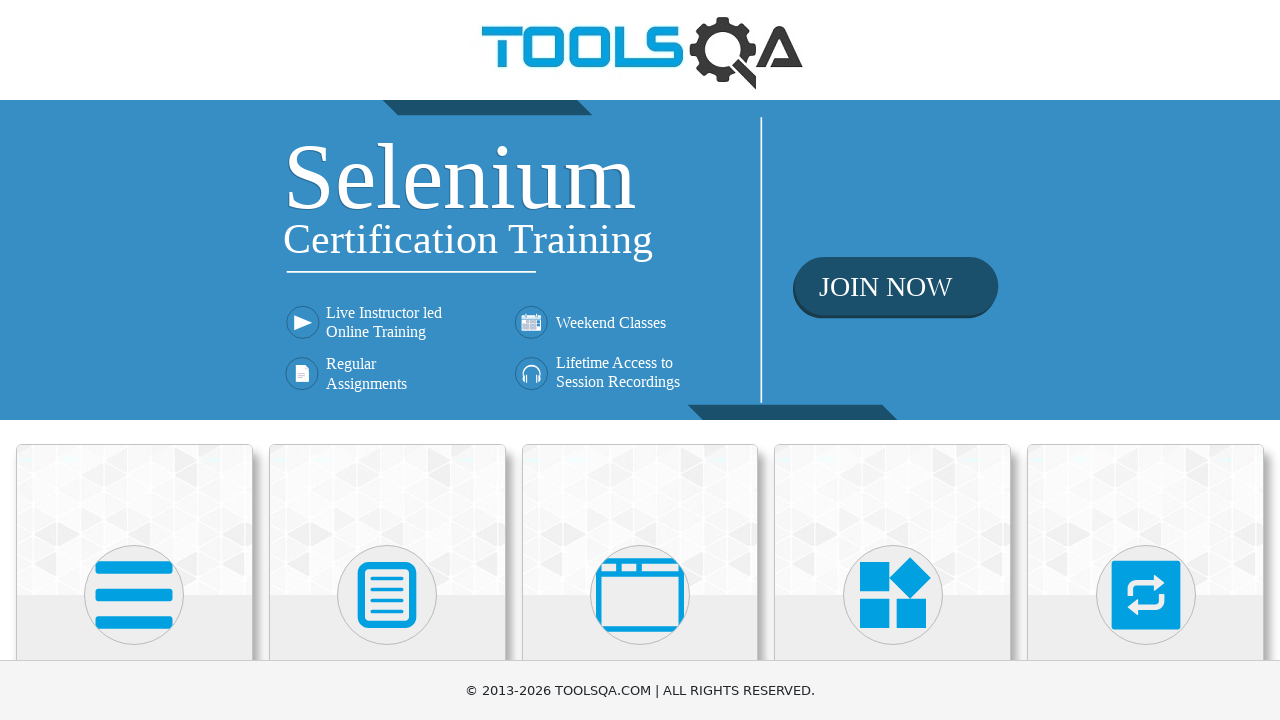

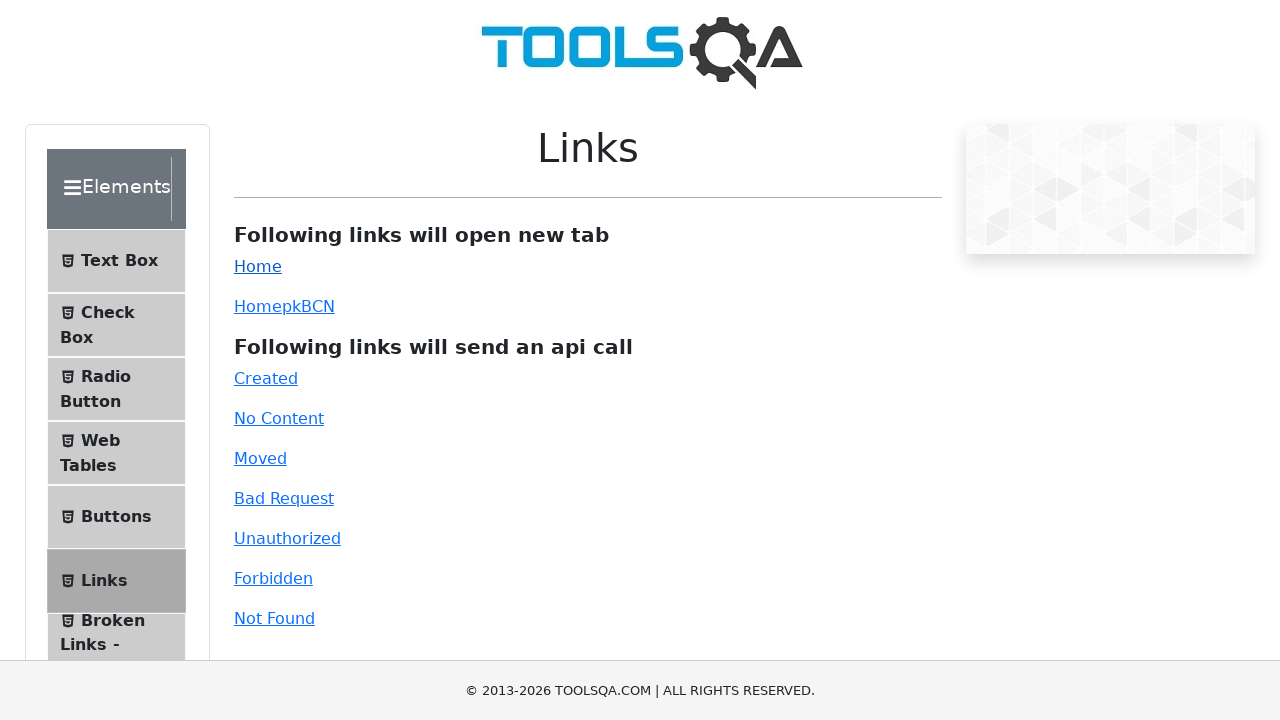